Tests the feedback form submission by filling out the form and clicking submit, then waiting for the confirmation page

Starting URL: http://zero.webappsecurity.com/index.html

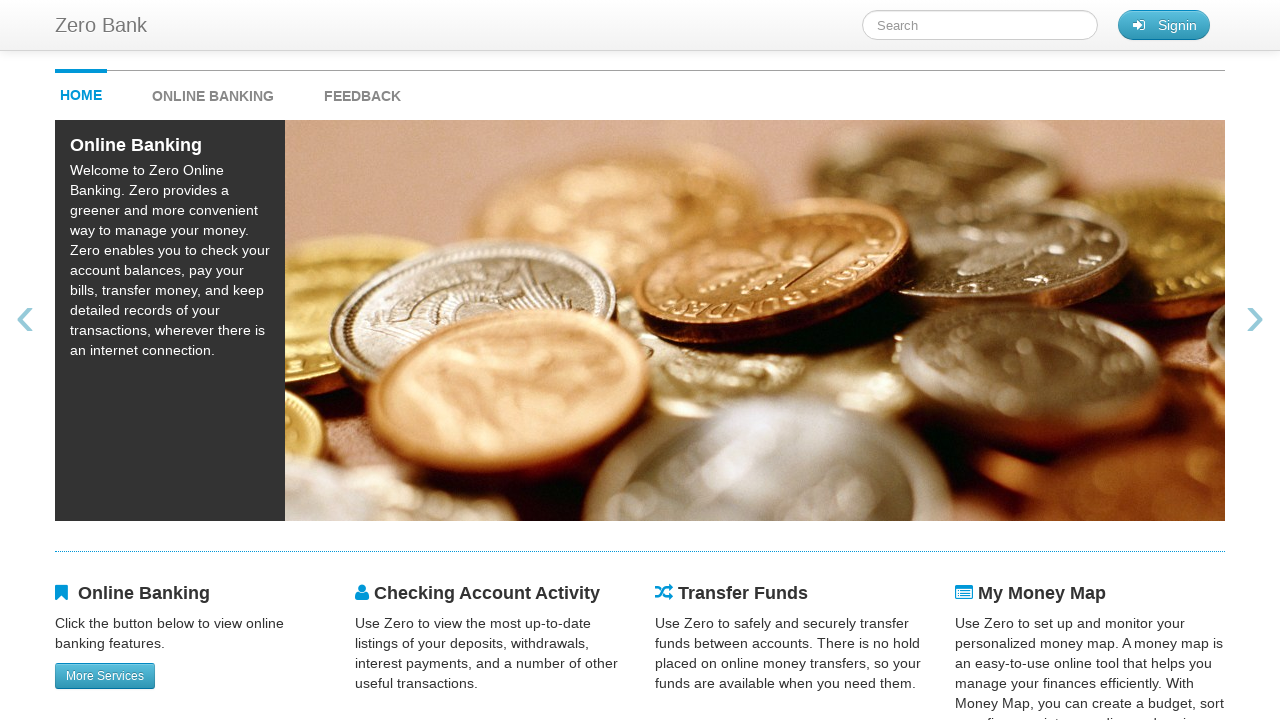

Clicked on feedback link to navigate to form at (362, 91) on #feedback
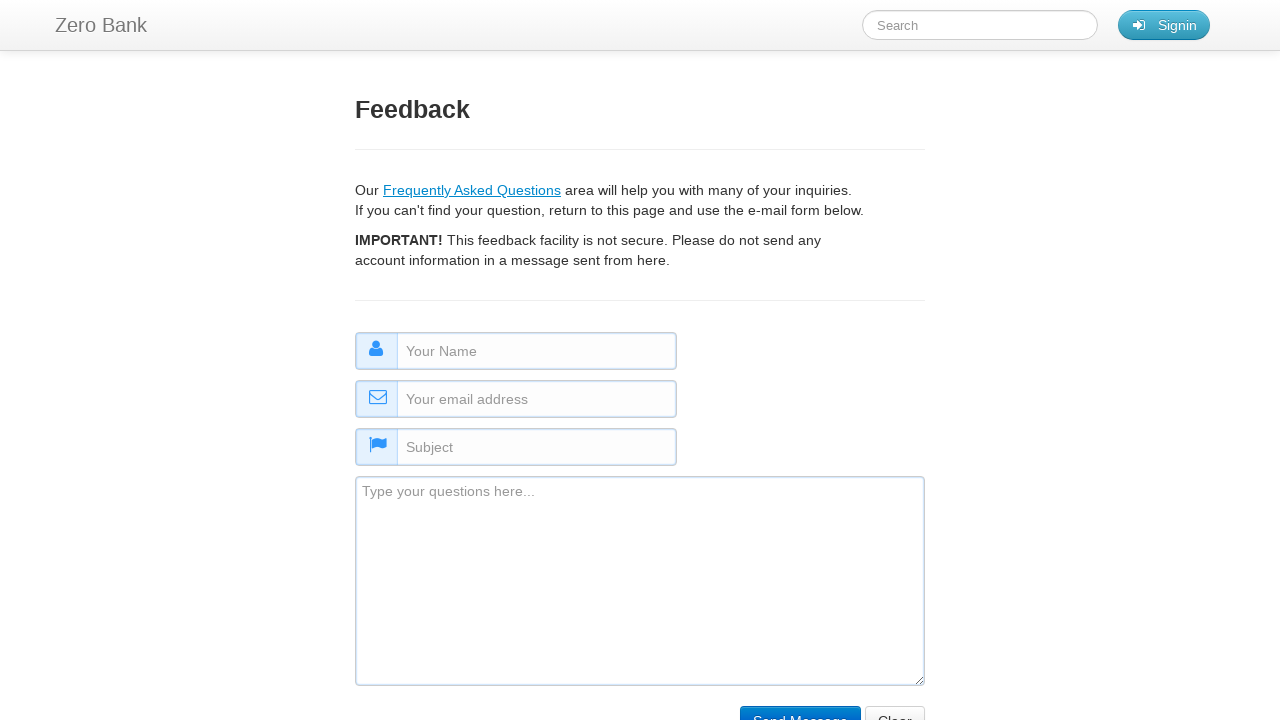

Filled name field with 'mohamed' on #name
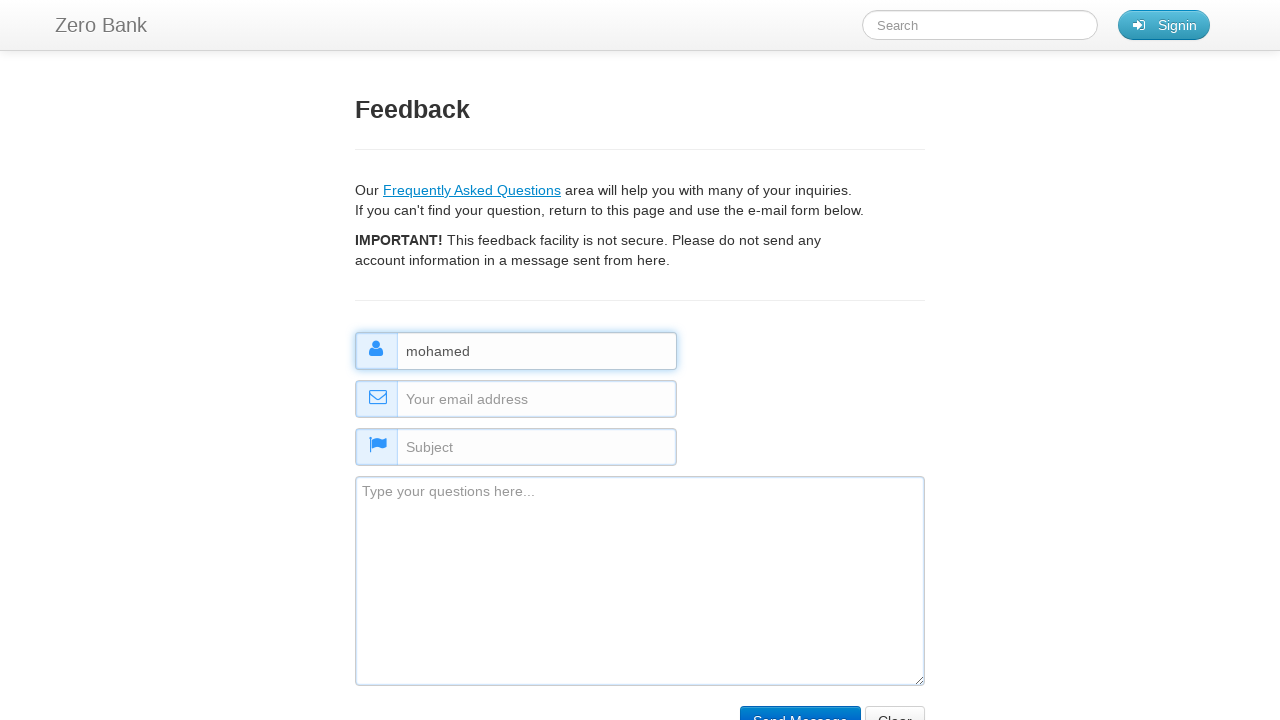

Filled email field with 'ayhabal@gmail.com' on #email
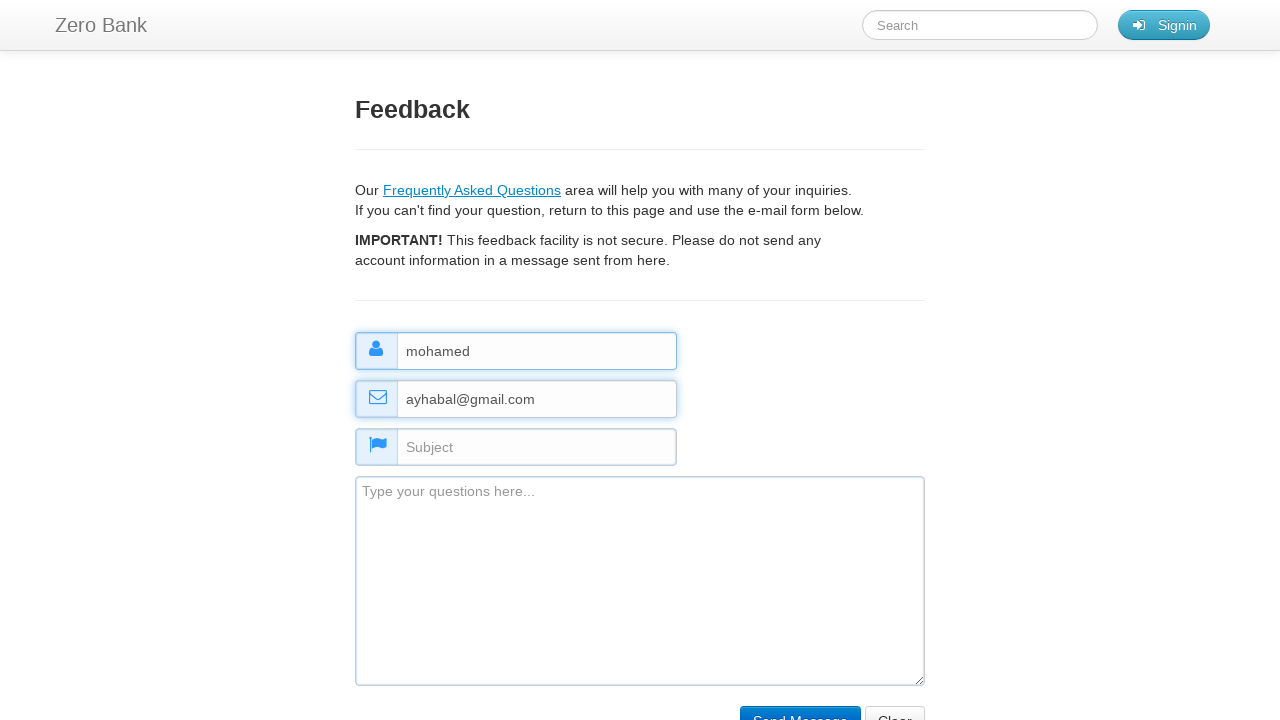

Filled subject field with 'any subject' on #subject
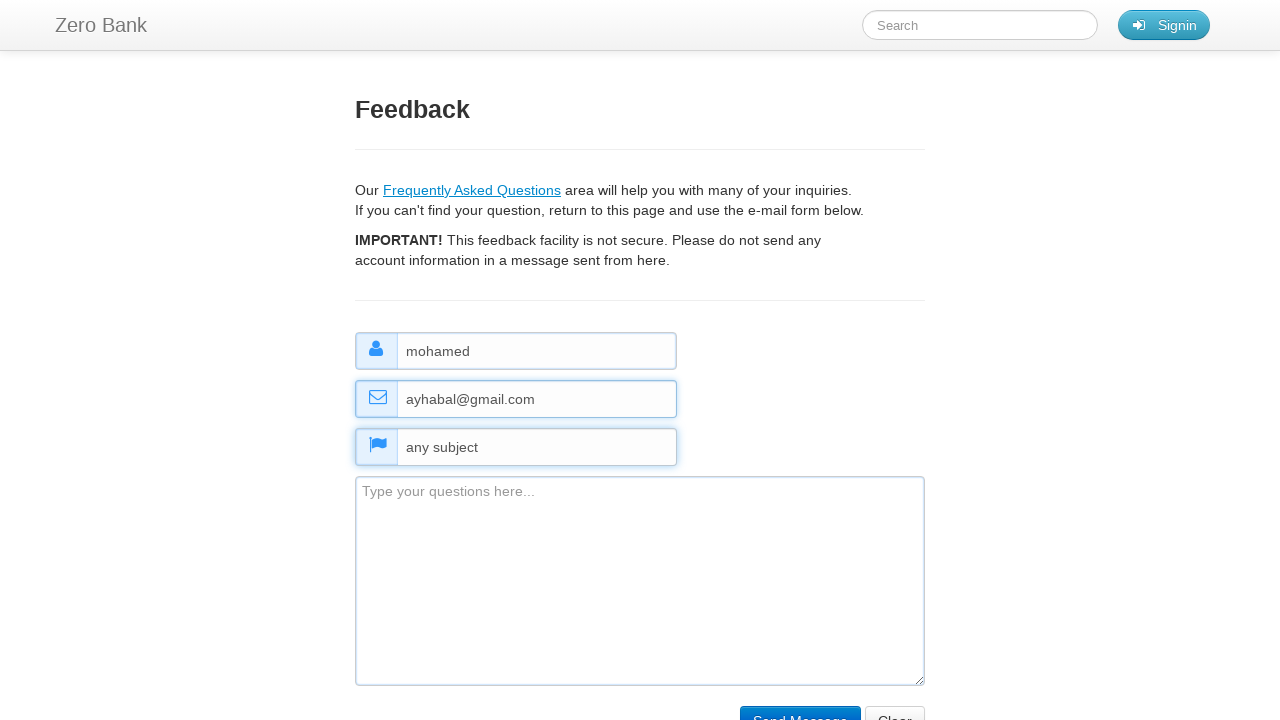

Filled comment field with feedback text on #comment
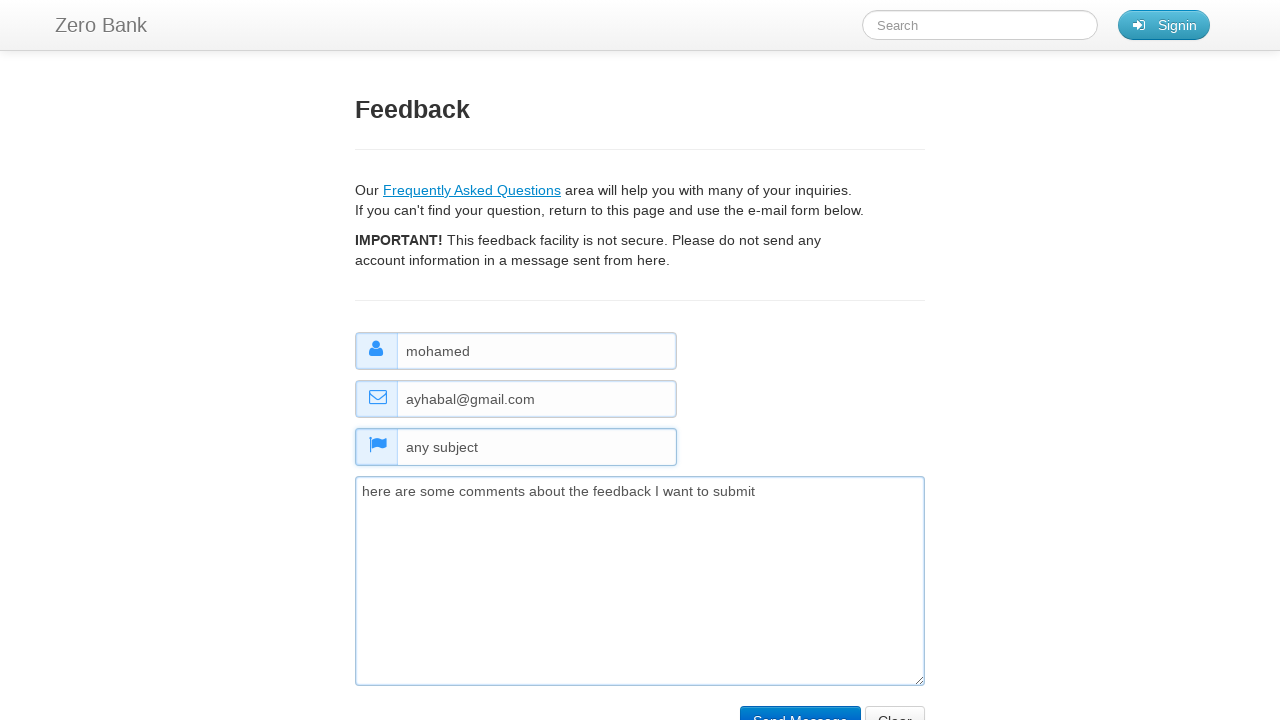

Clicked submit button to submit feedback form at (800, 705) on input[type="submit"]
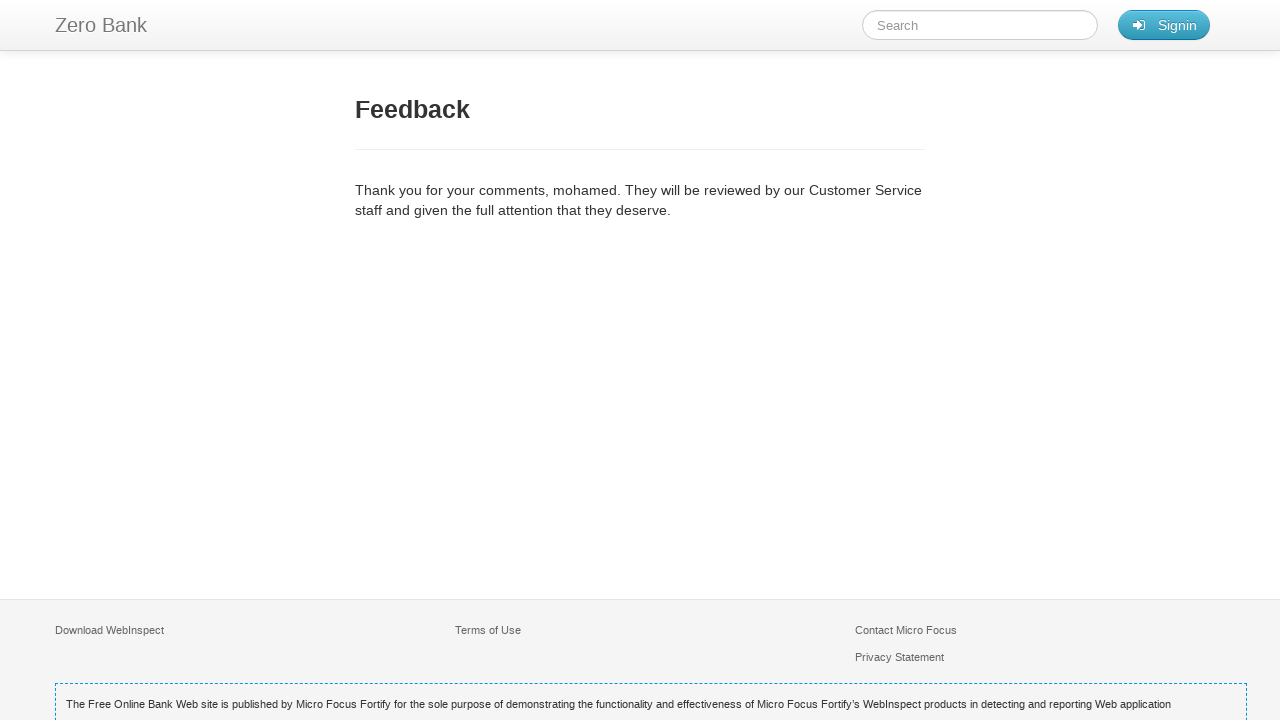

Confirmation page loaded with feedback-title element visible
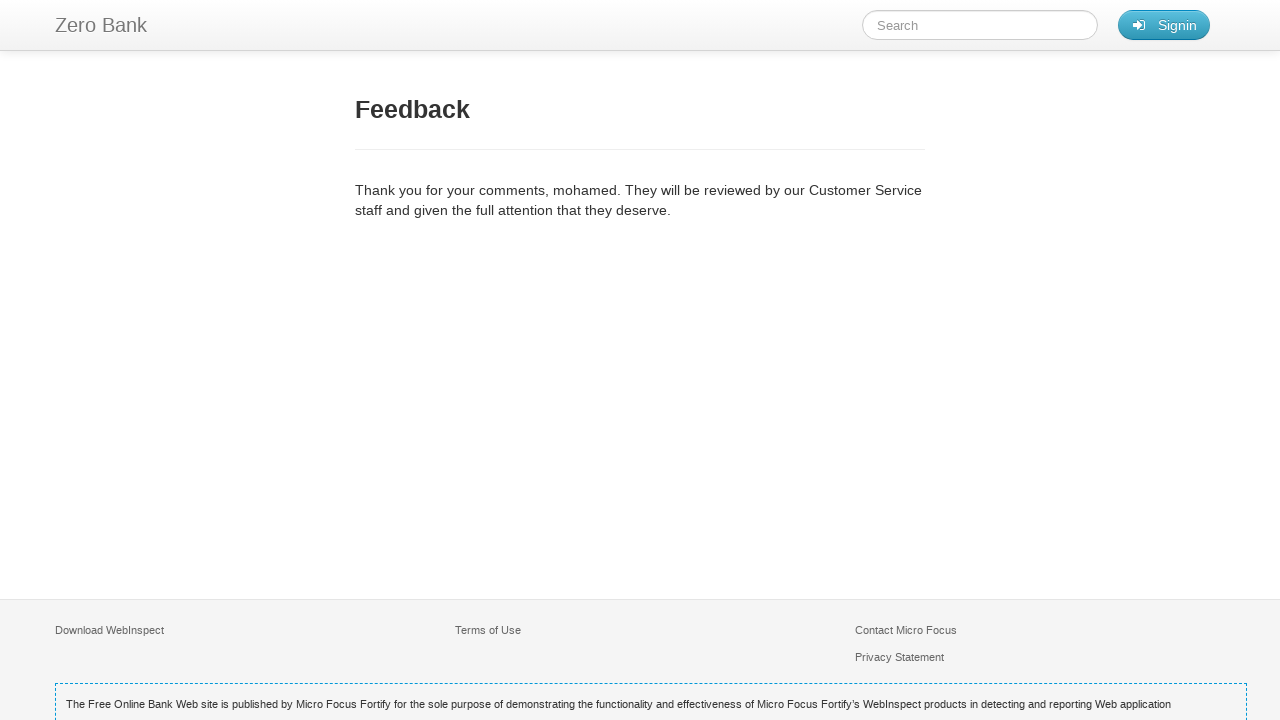

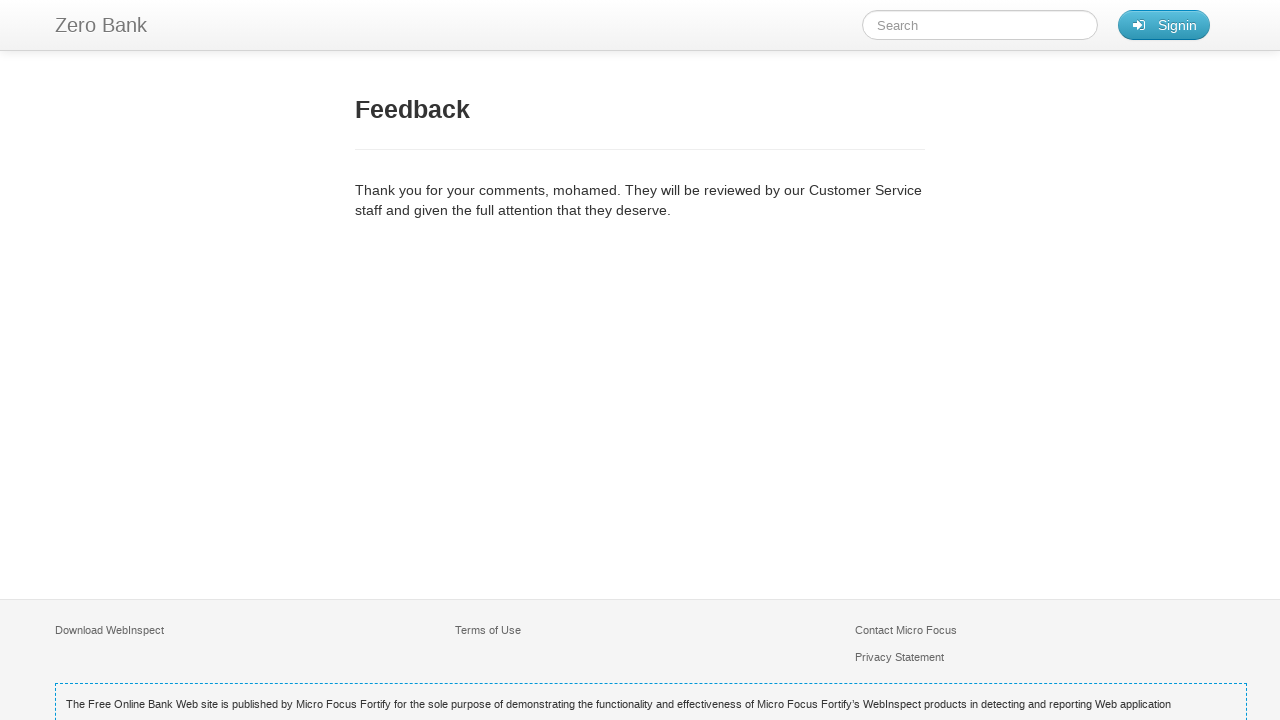